Tests that Clear completed button is hidden when no items are completed

Starting URL: https://demo.playwright.dev/todomvc

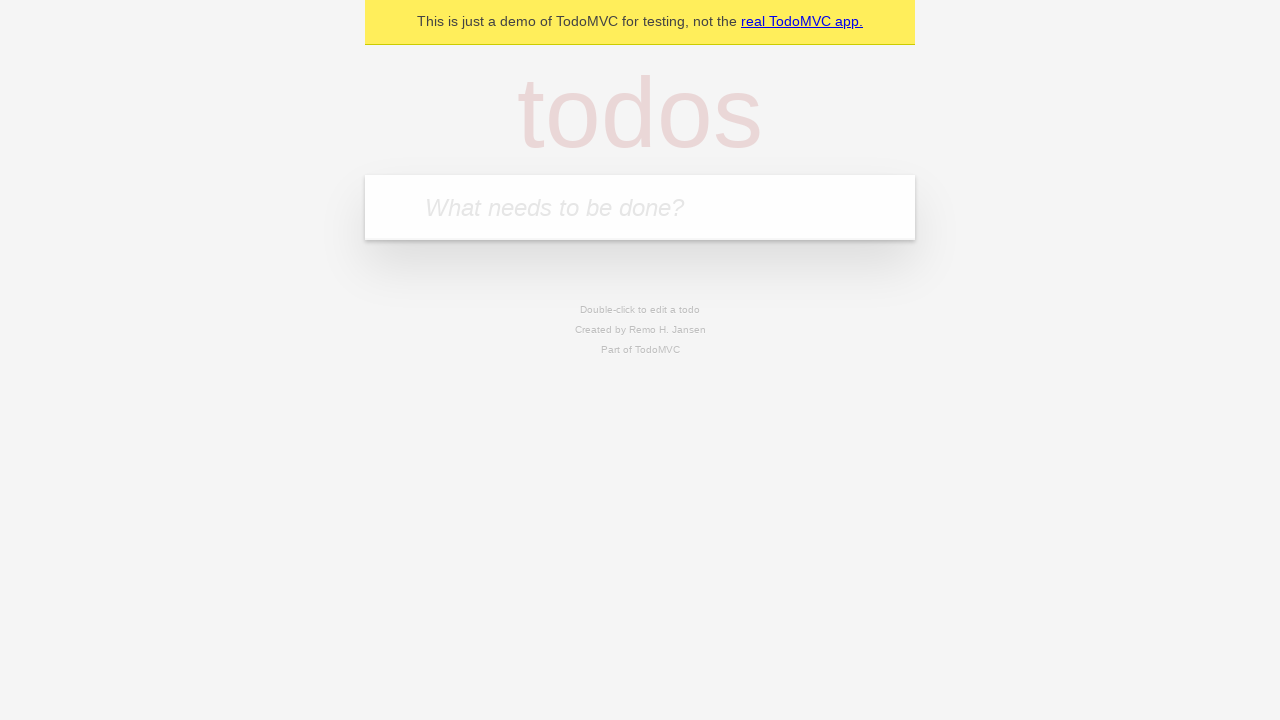

Navigated to TodoMVC demo application
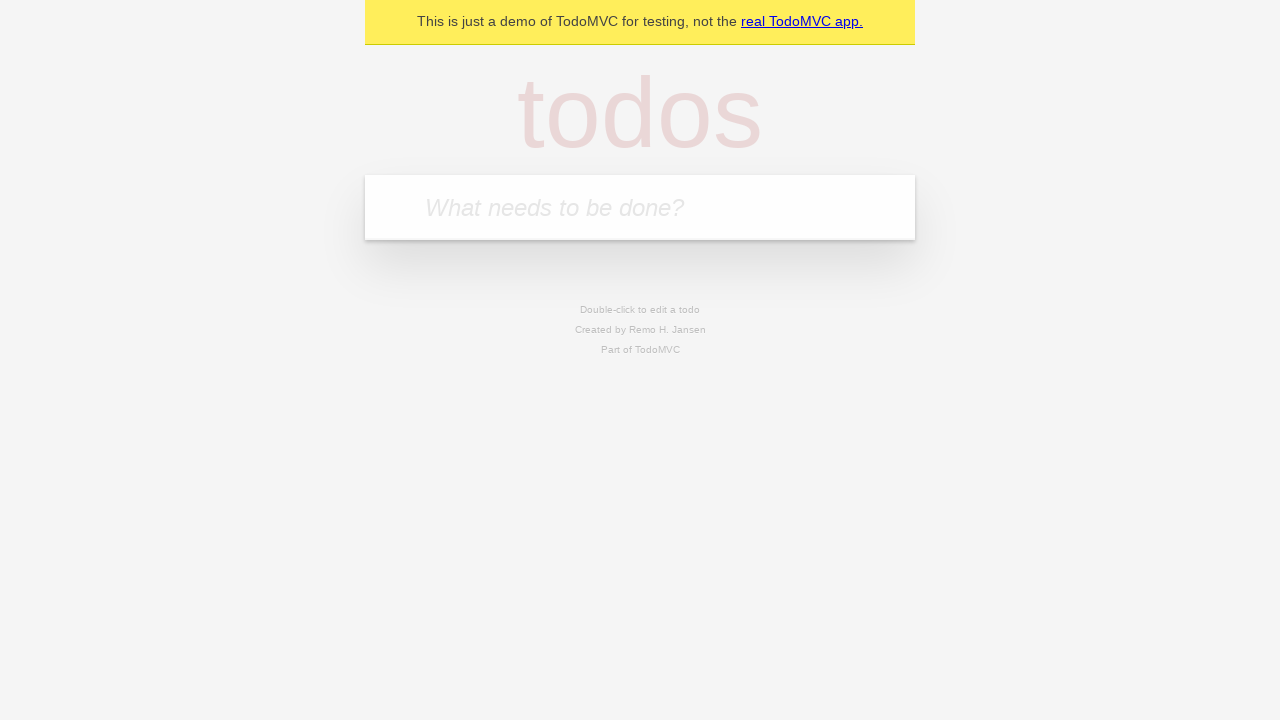

Located the todo input field
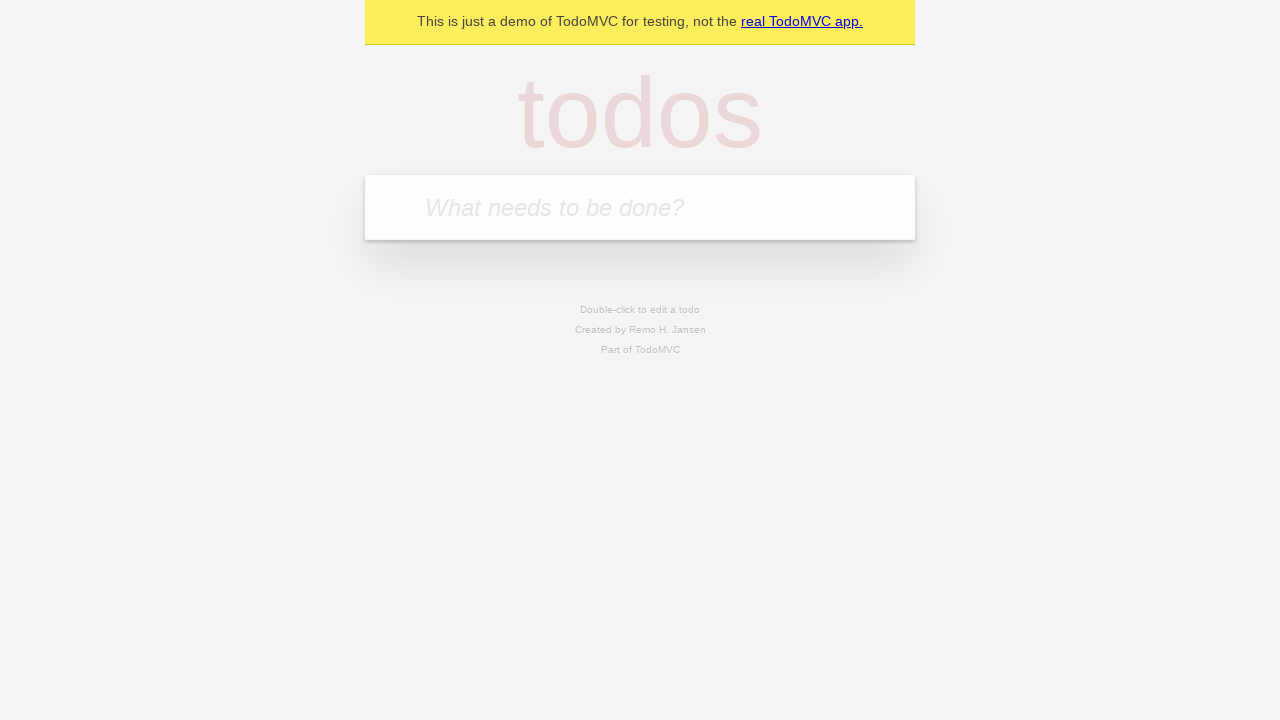

Filled todo input with 'buy some cheese' on internal:attr=[placeholder="What needs to be done?"i]
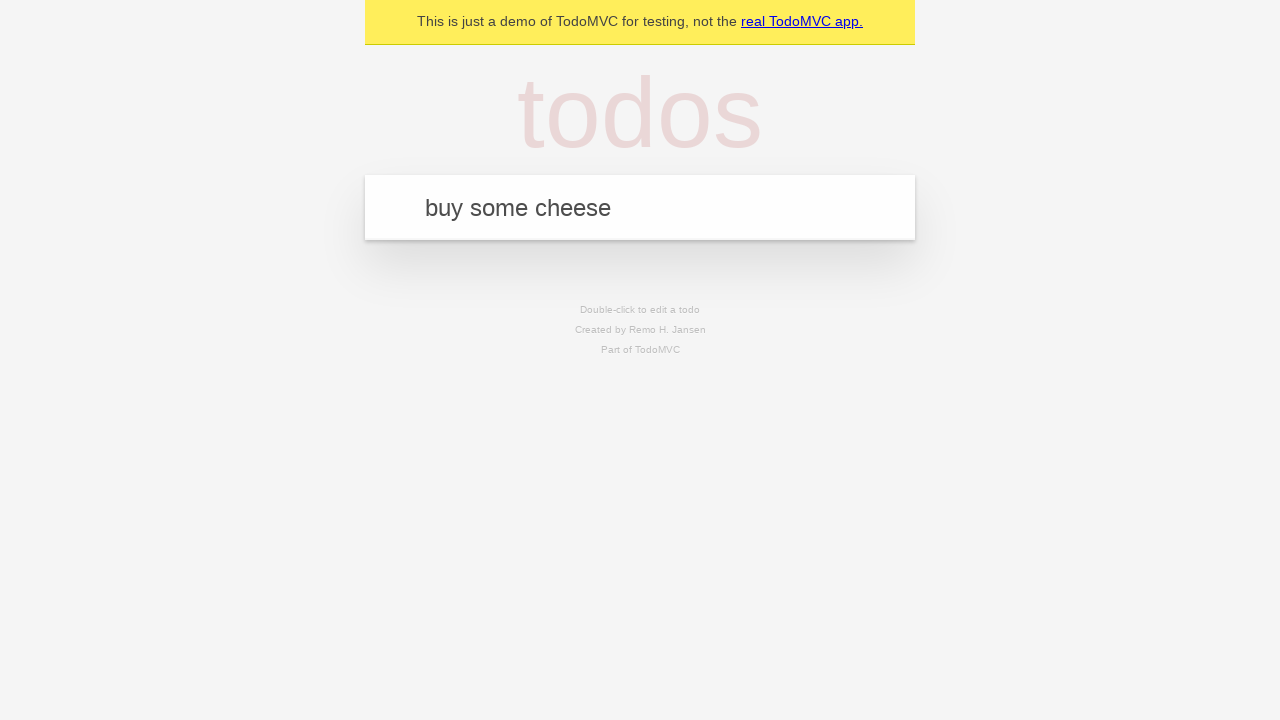

Added todo item 'buy some cheese' on internal:attr=[placeholder="What needs to be done?"i]
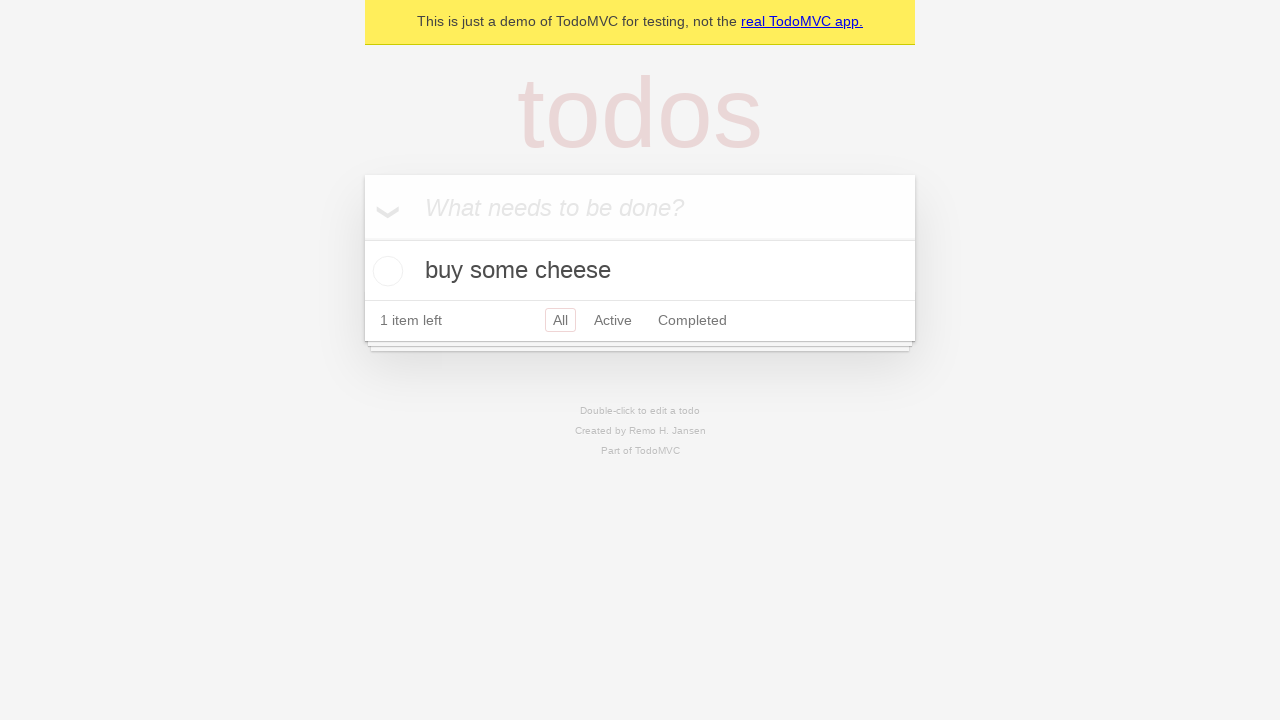

Filled todo input with 'feed the cat' on internal:attr=[placeholder="What needs to be done?"i]
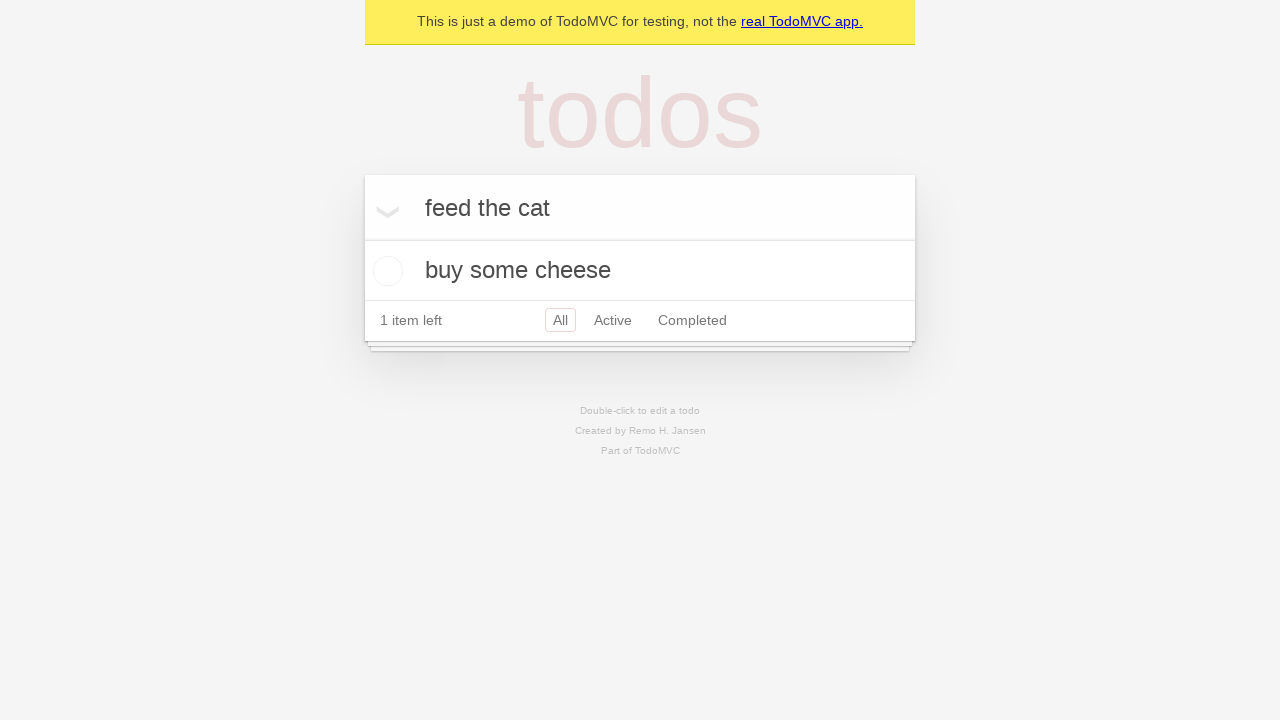

Added todo item 'feed the cat' on internal:attr=[placeholder="What needs to be done?"i]
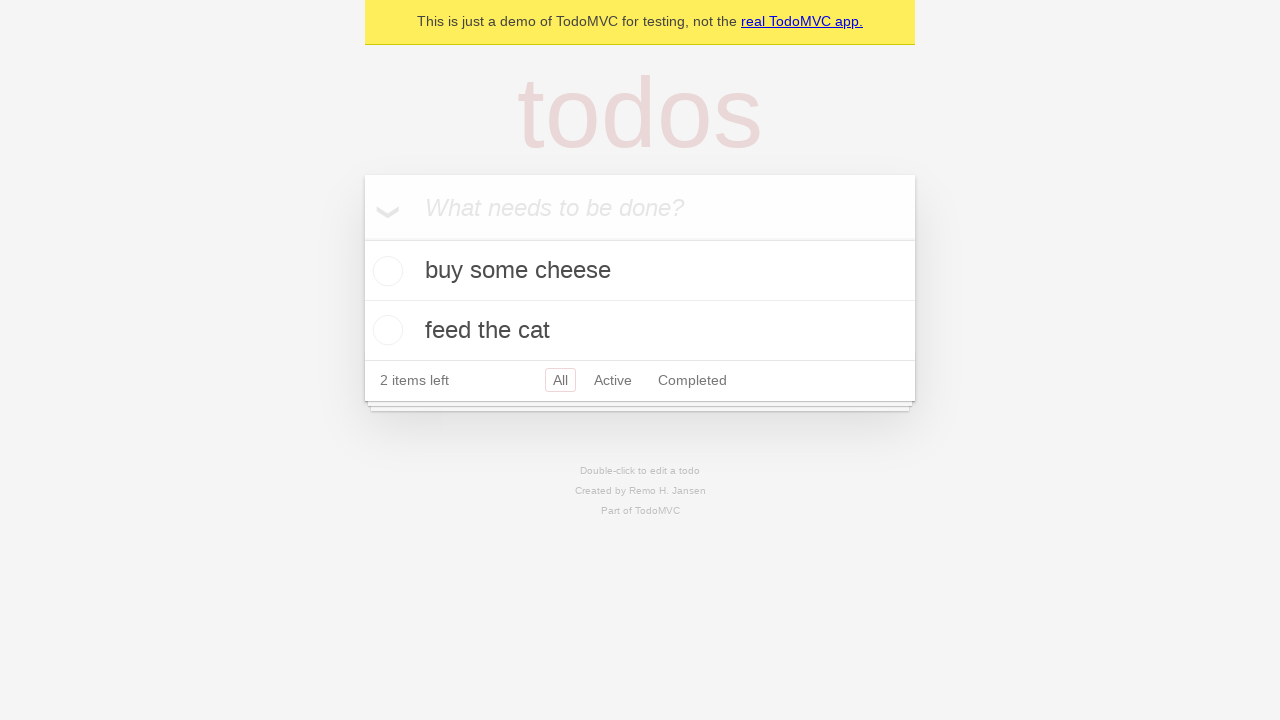

Filled todo input with 'book a doctors appointment' on internal:attr=[placeholder="What needs to be done?"i]
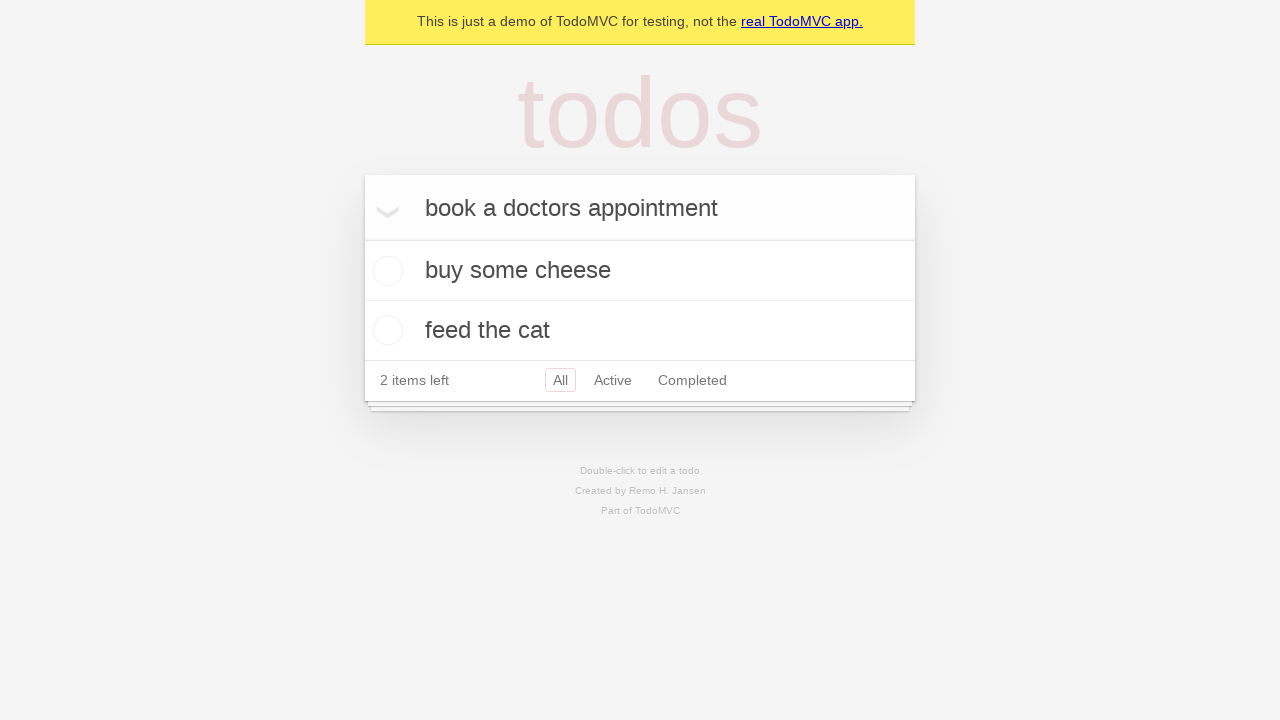

Added todo item 'book a doctors appointment' on internal:attr=[placeholder="What needs to be done?"i]
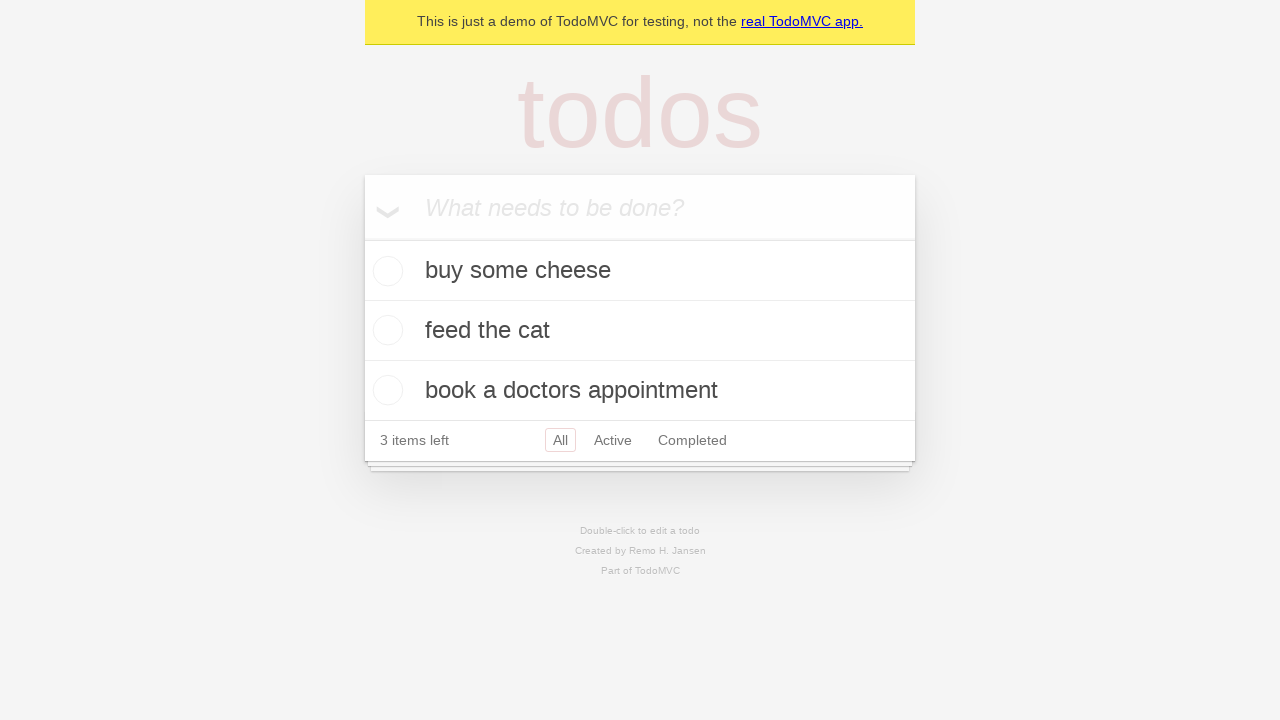

Marked first todo item as completed at (385, 271) on .todo-list li .toggle >> nth=0
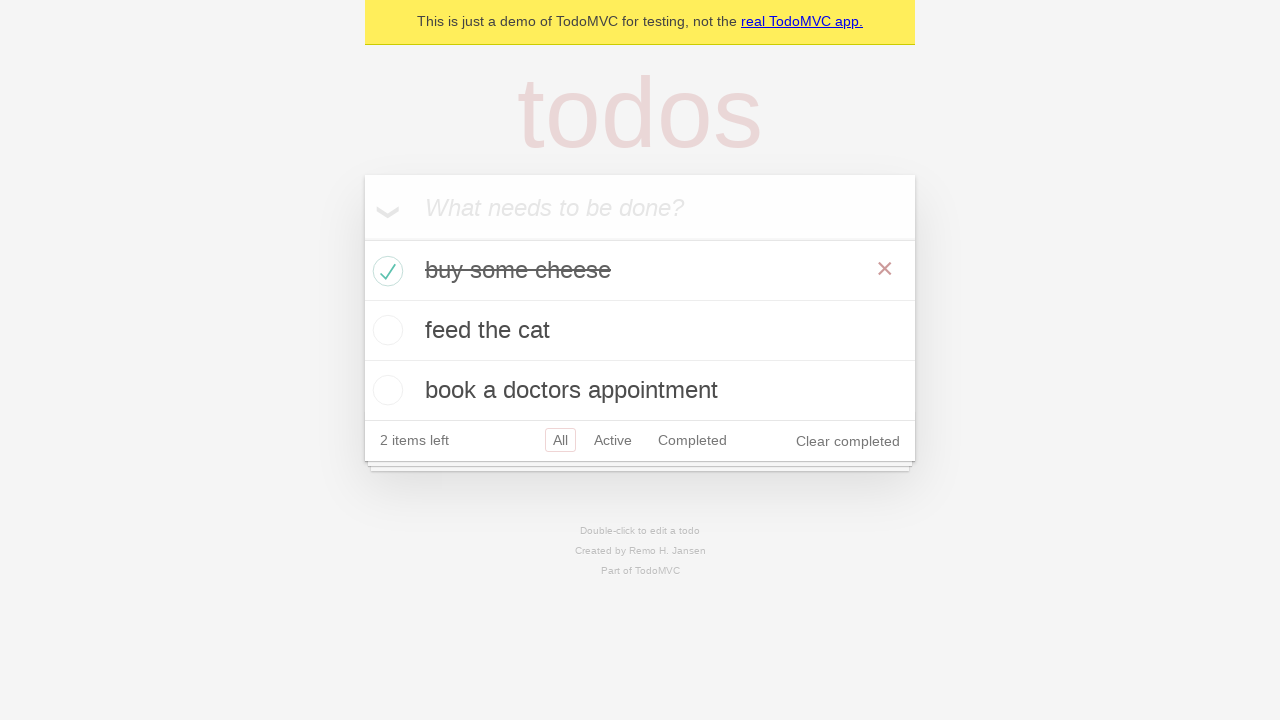

Clicked 'Clear completed' button to remove completed item at (848, 441) on internal:role=button[name="Clear completed"i]
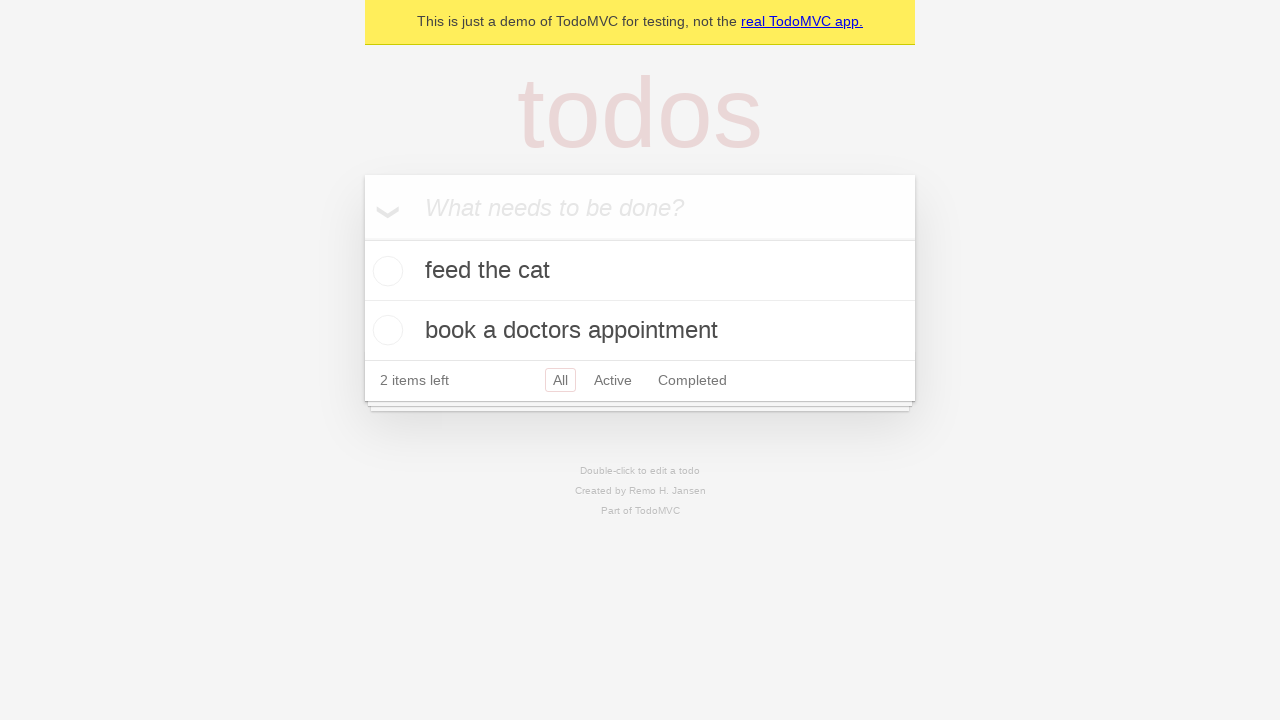

Waited 500ms for UI to update
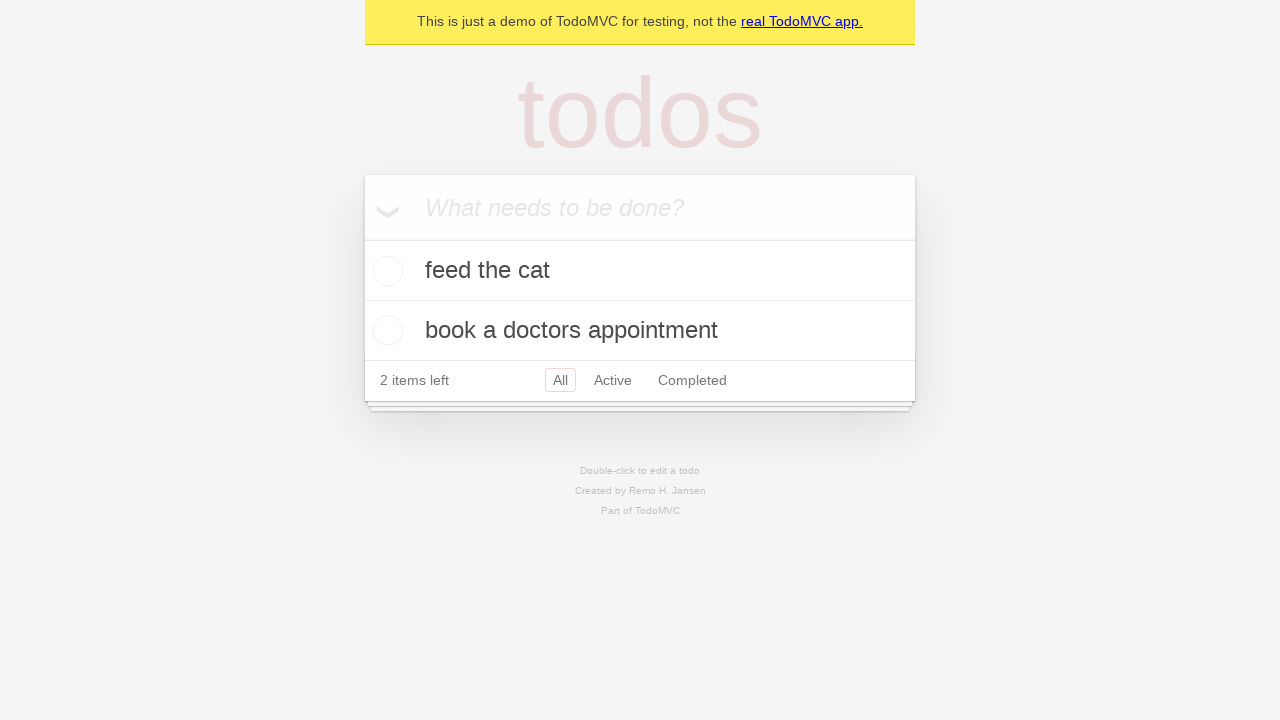

Verified 'Clear completed' button is now hidden
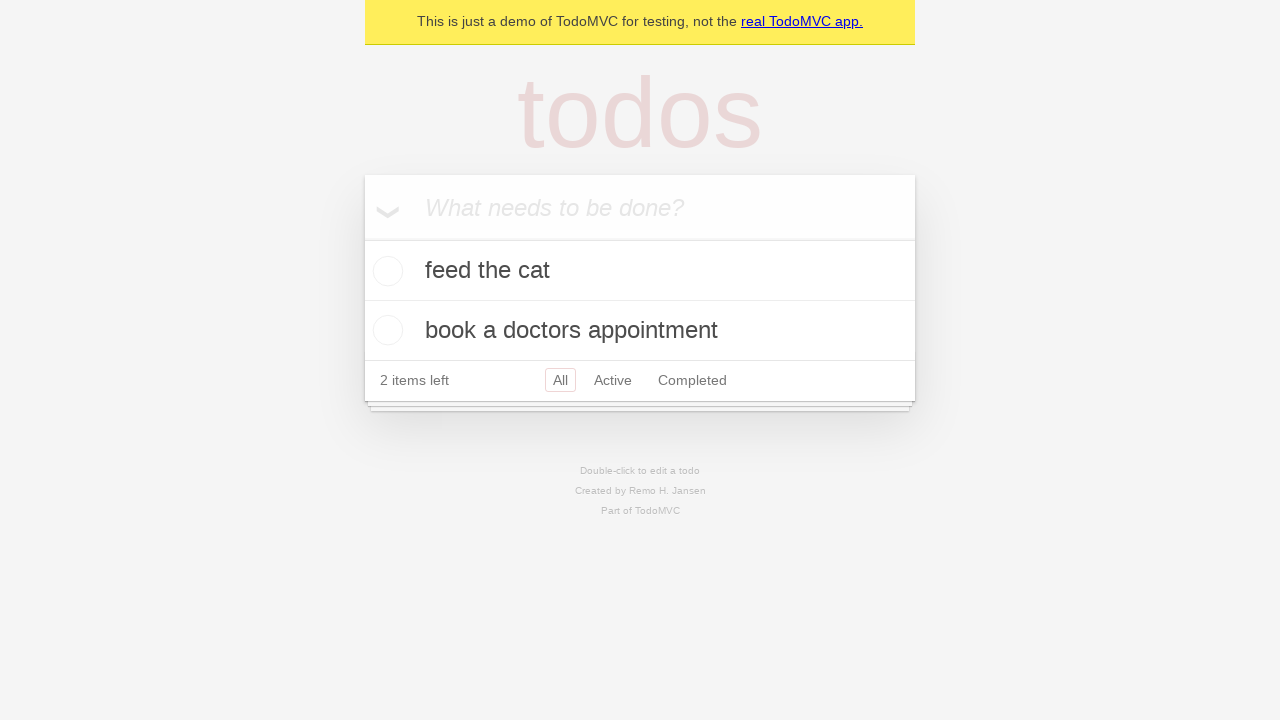

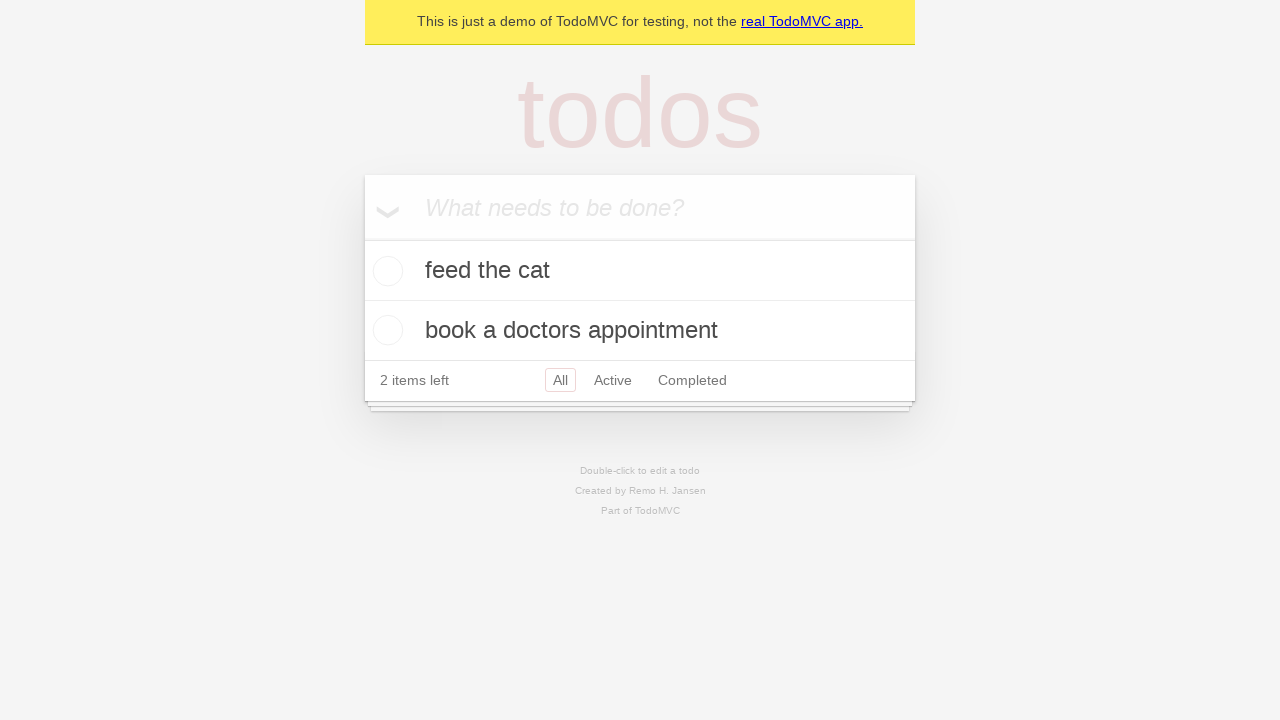